Navigates to the Shifting Content section, clicks on Example 1: Menu Element, and verifies that list items are present on the page

Starting URL: https://the-internet.herokuapp.com/

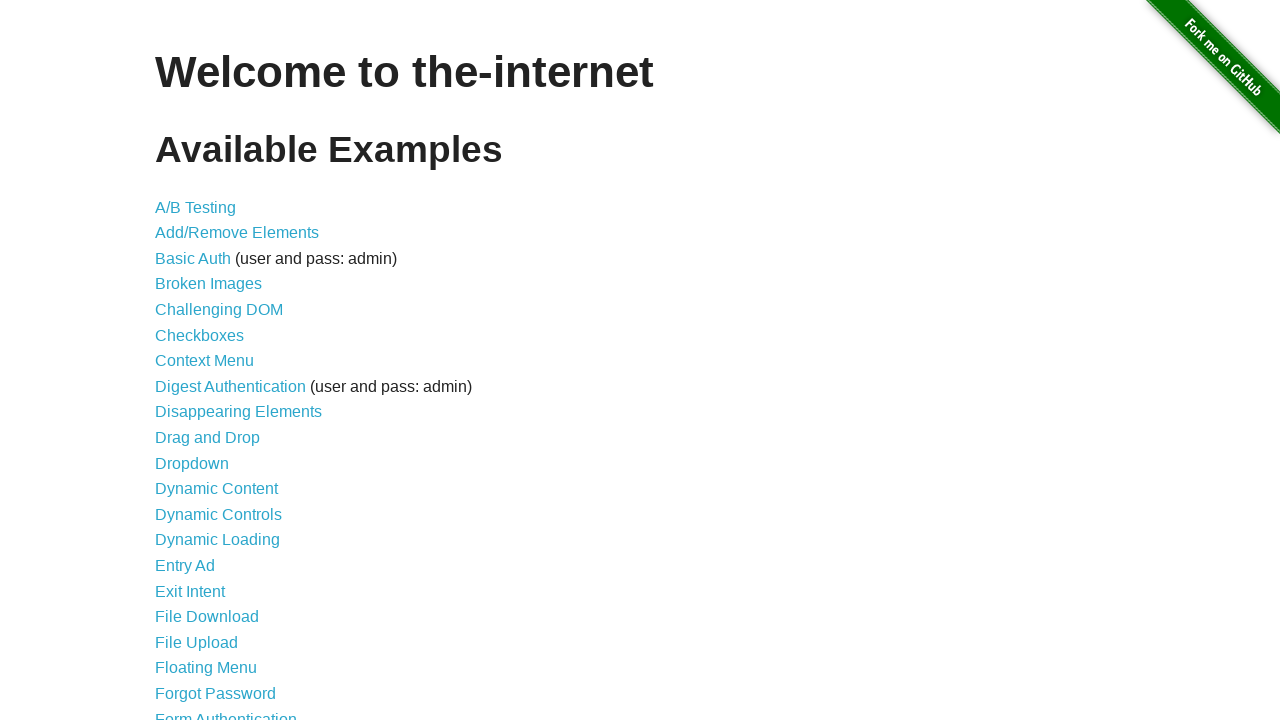

Clicked on 'Shifting Content' link at (212, 523) on text=Shifting Content
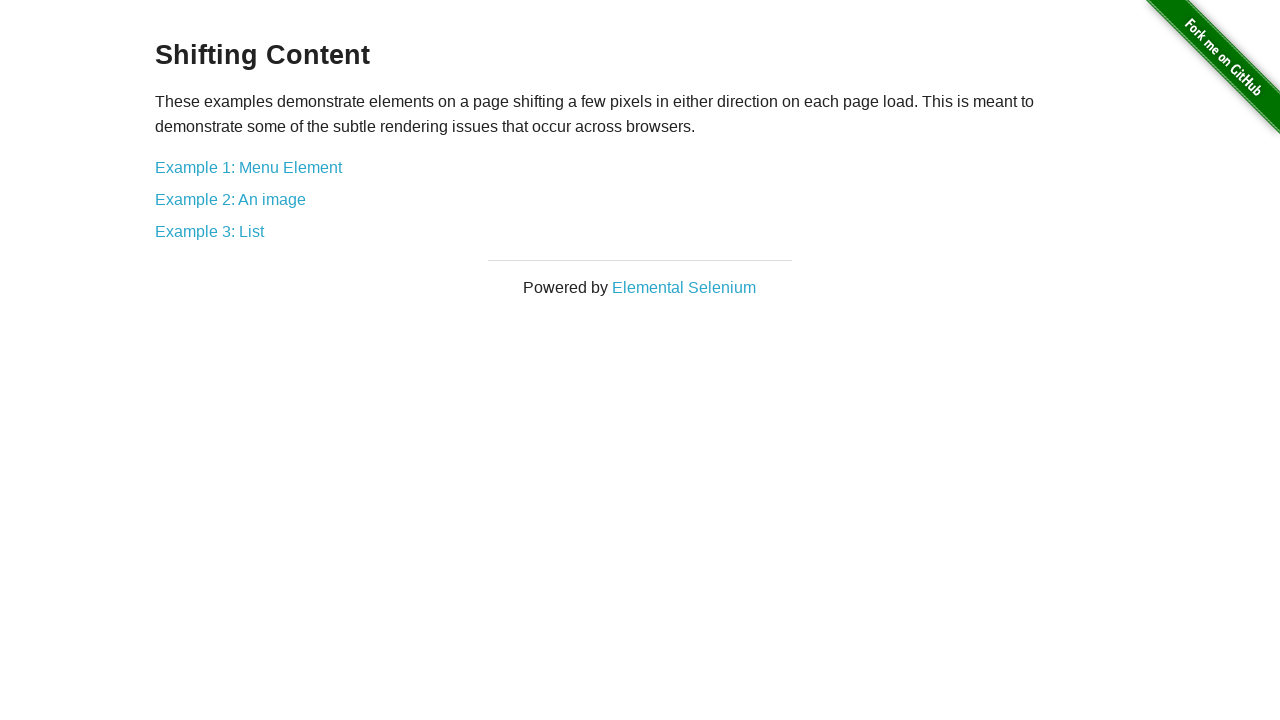

Clicked on 'Example 1: Menu Element' link at (248, 167) on text=Example 1: Menu Element
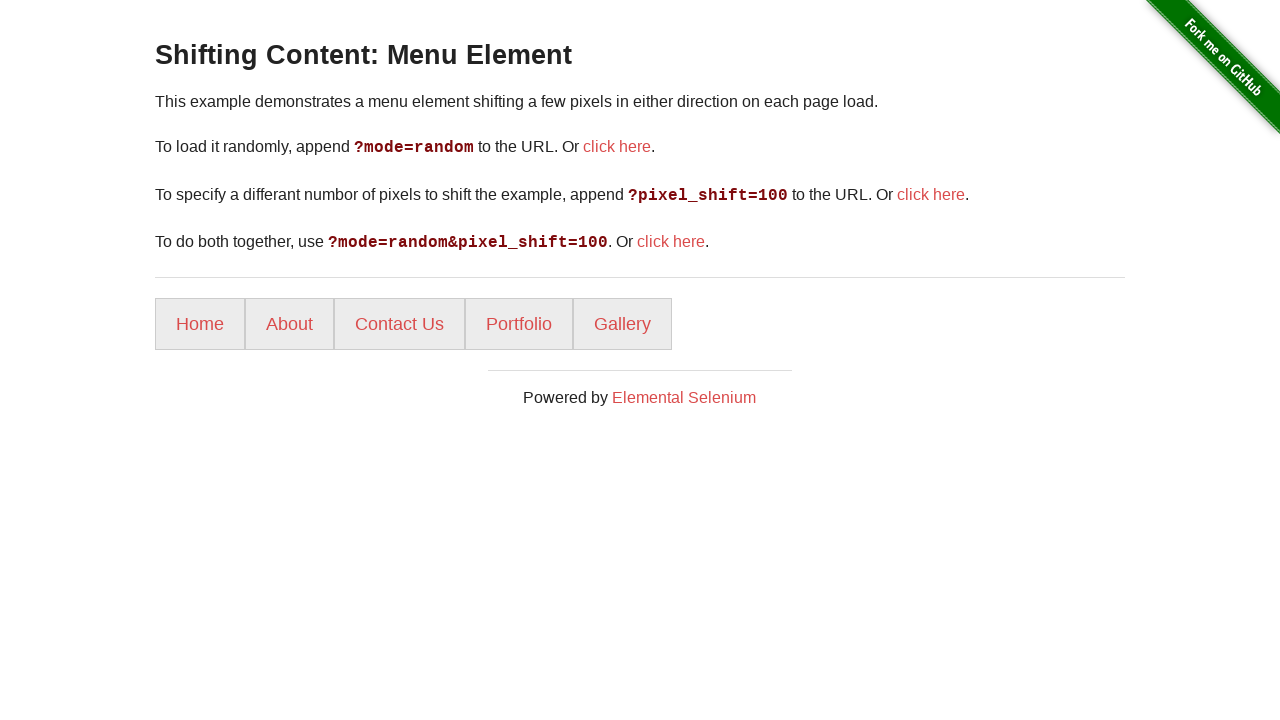

List items loaded on the page
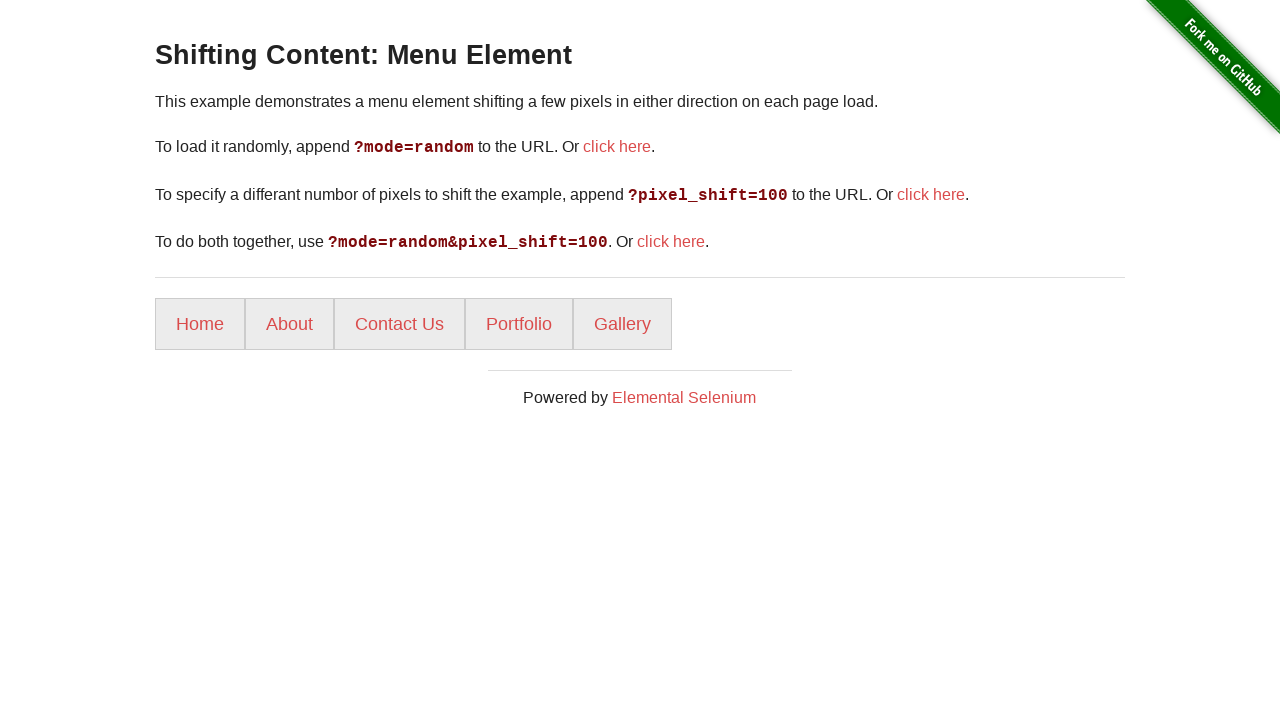

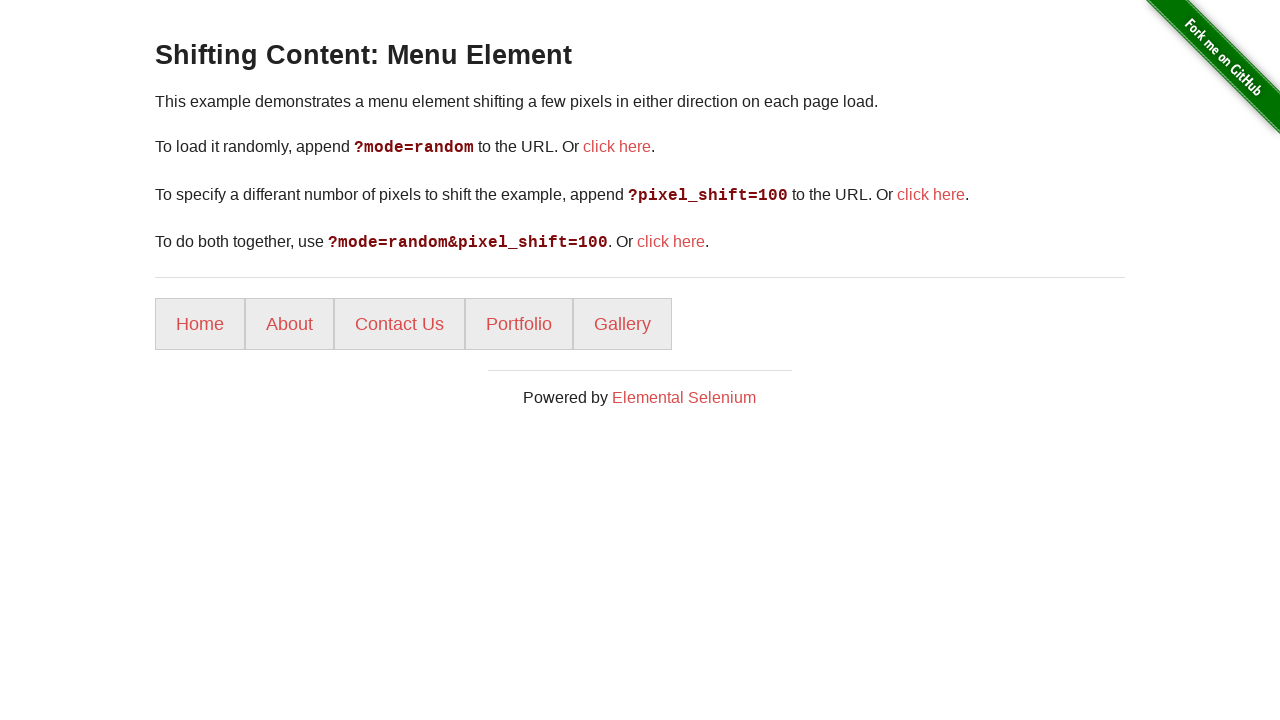